Tests JavaScript alerts by clicking each alert button and accepting the dialogs that appear.

Starting URL: http://the-internet.herokuapp.com/javascript_alerts

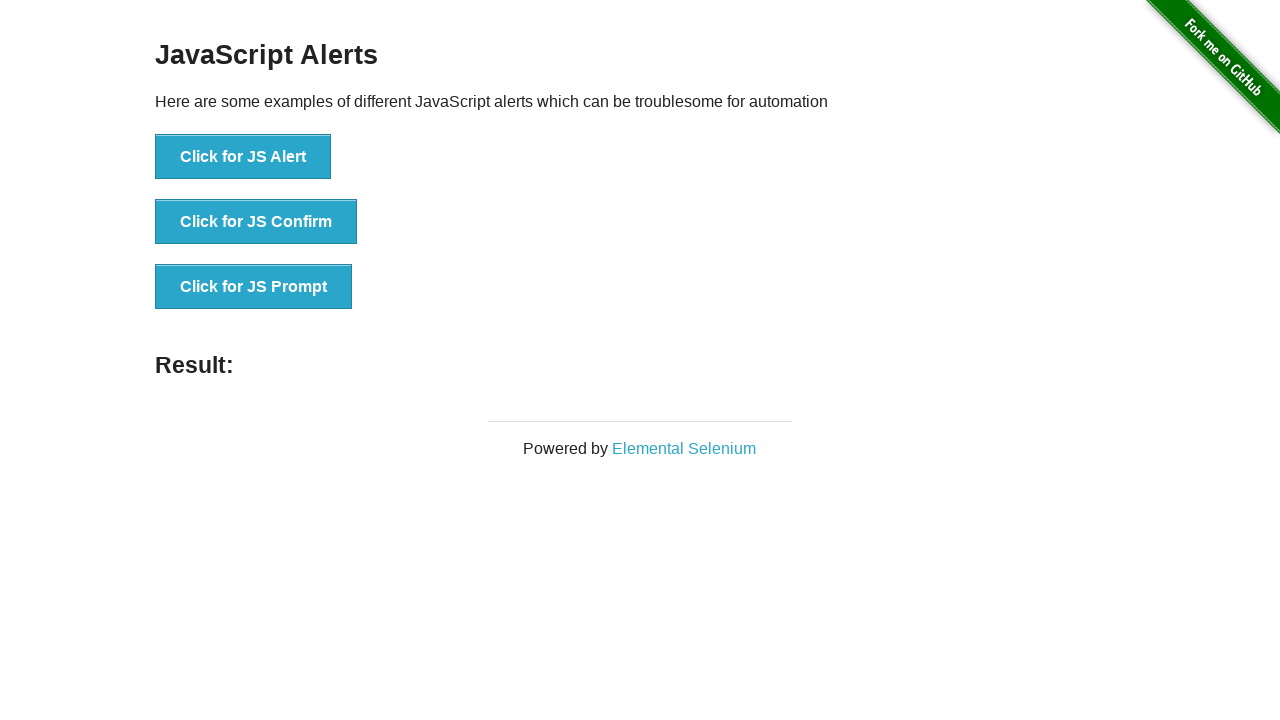

Set up dialog handler to accept all alerts
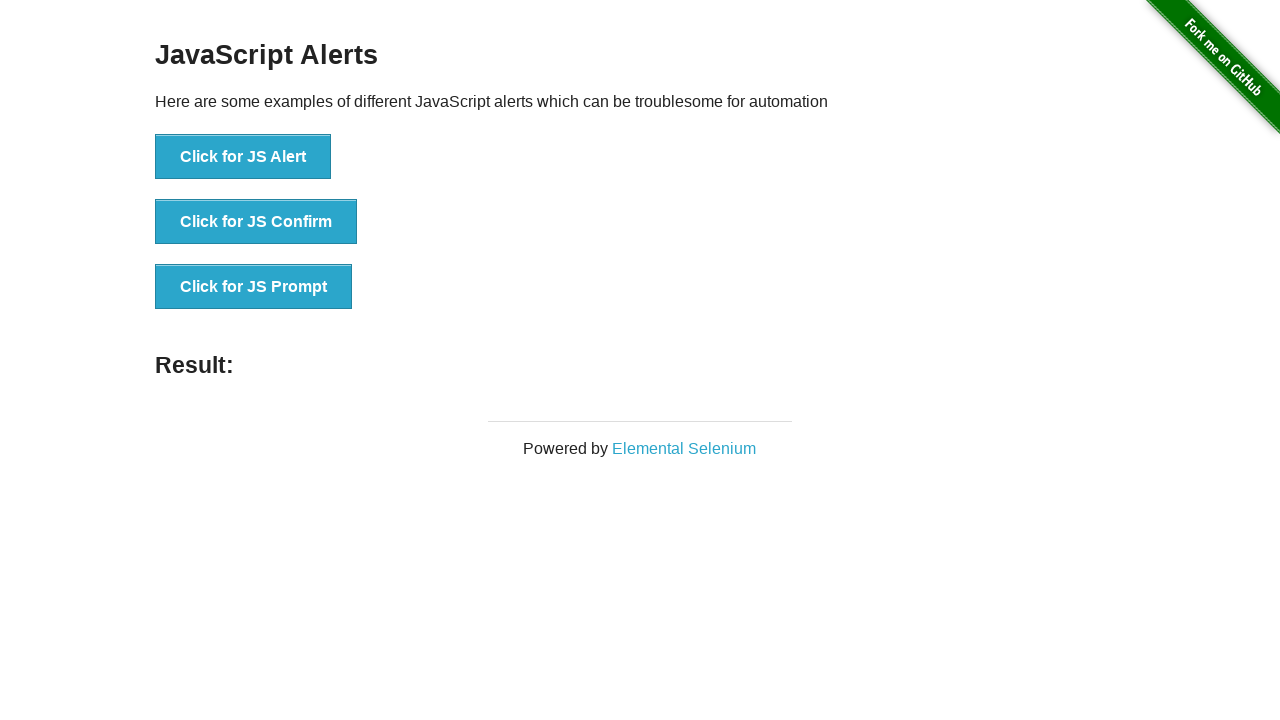

Alert buttons loaded
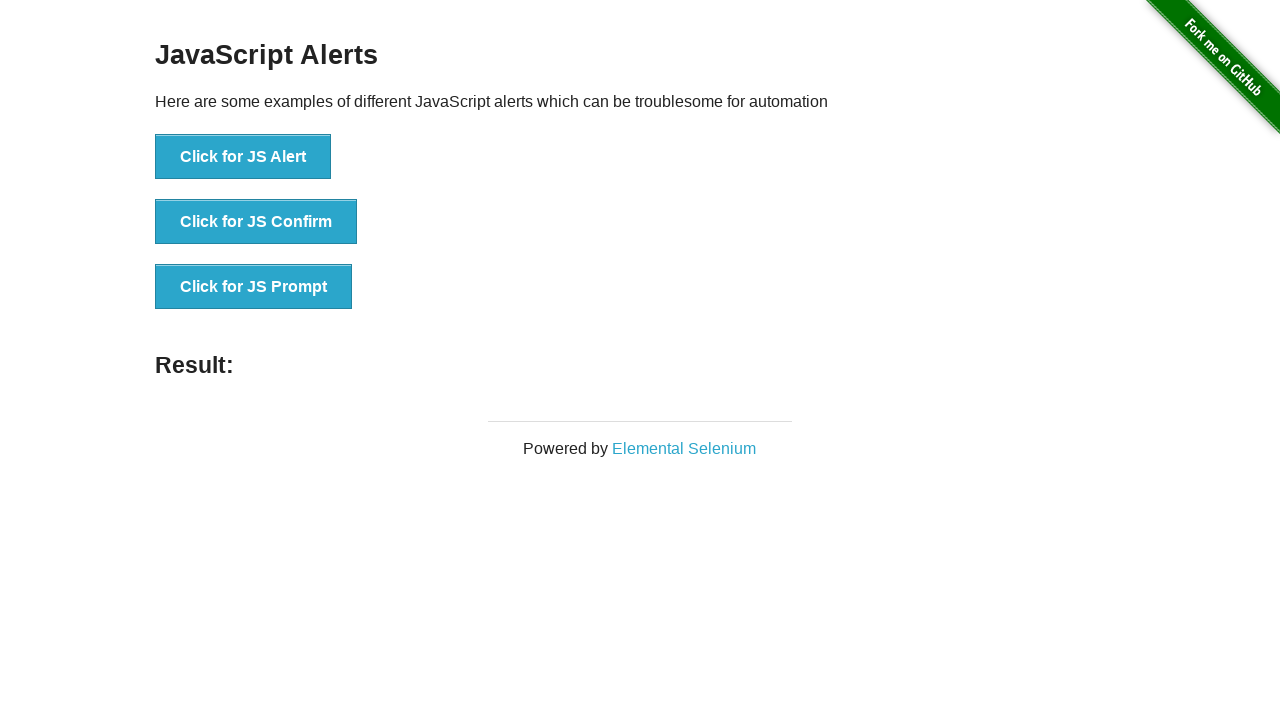

Clicked 'Click for JS Alert' button and accepted the dialog at (243, 157) on button:has-text('Click for JS Alert')
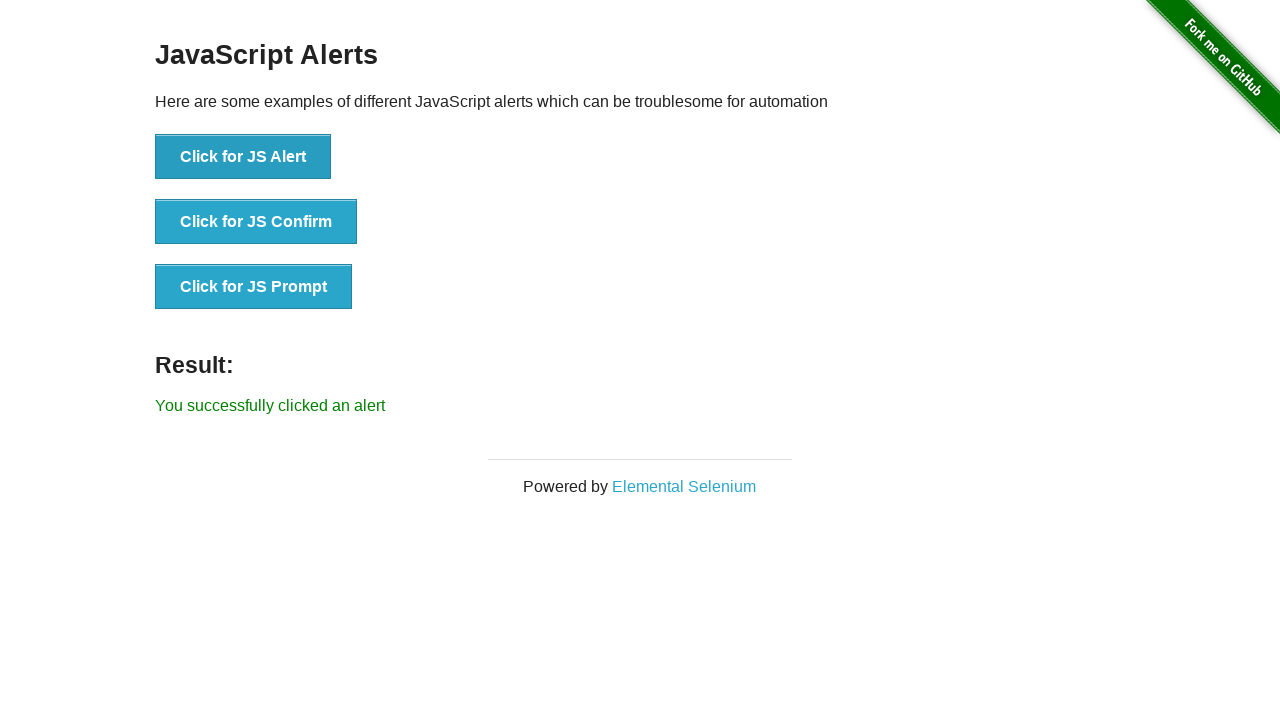

Result message displayed after JS Alert
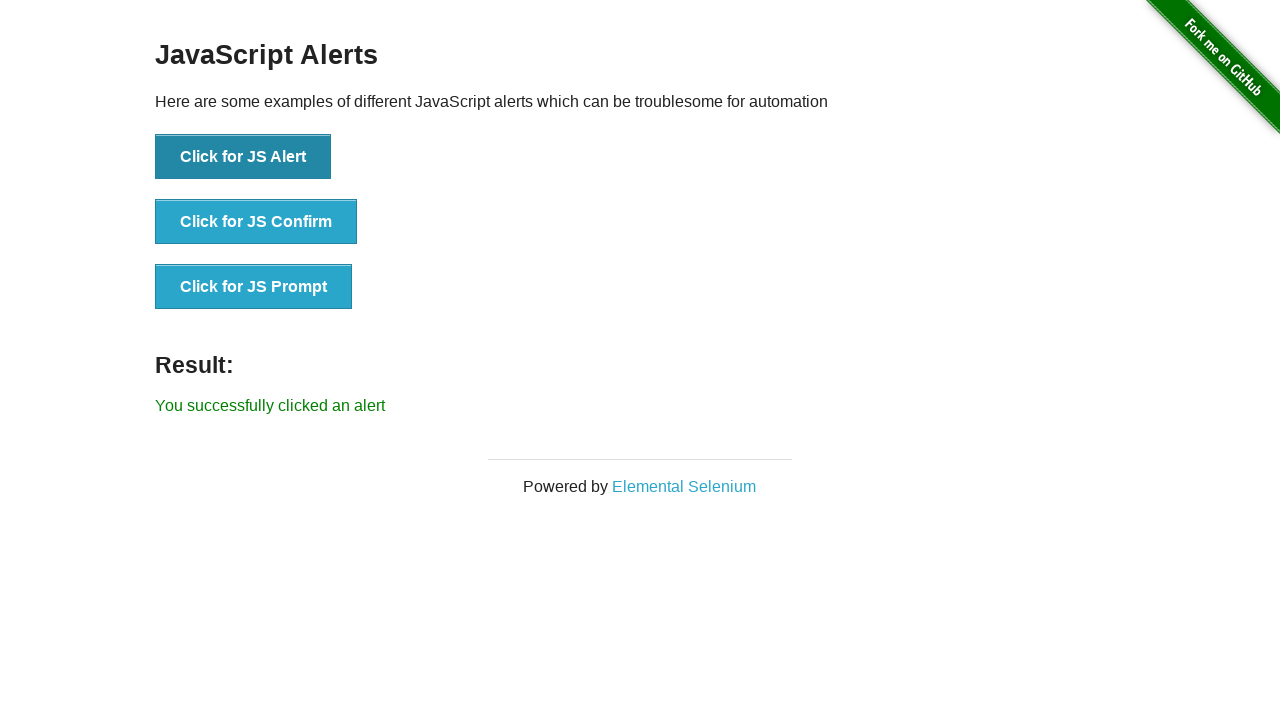

Clicked 'Click for JS Confirm' button and accepted the dialog at (256, 222) on button:has-text('Click for JS Confirm')
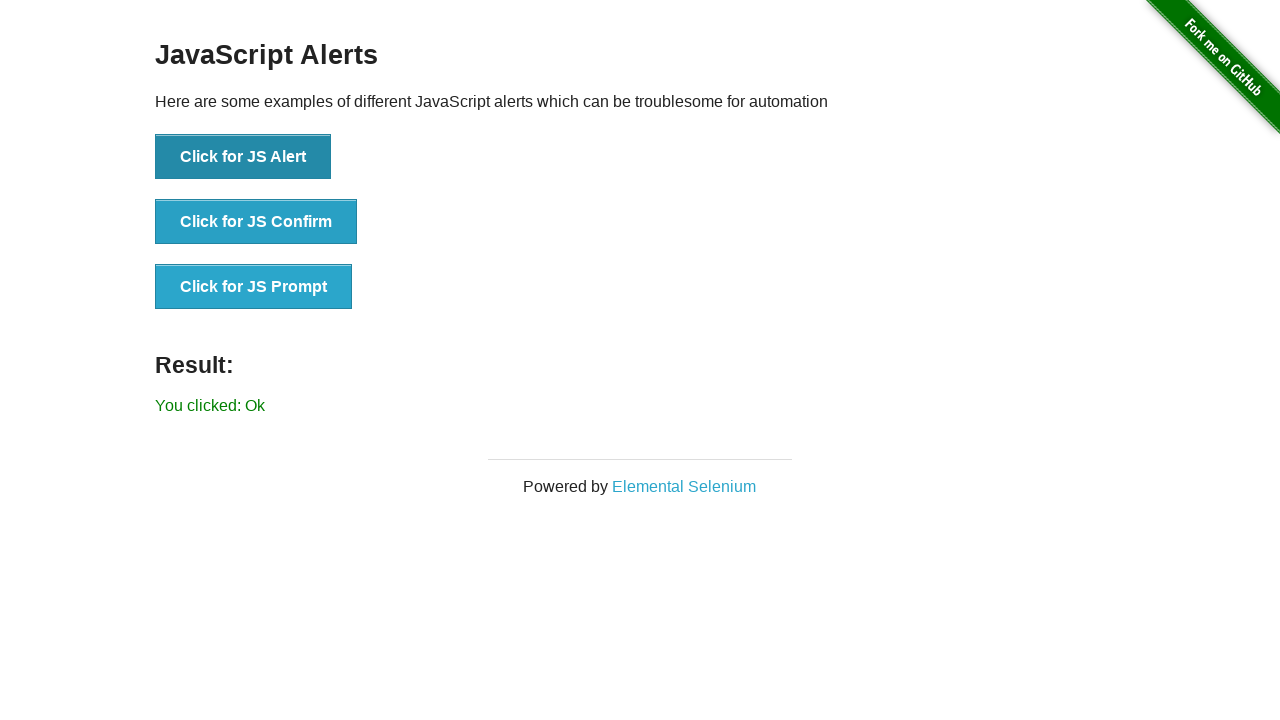

Clicked 'Click for JS Prompt' button and accepted the dialog at (254, 287) on button:has-text('Click for JS Prompt')
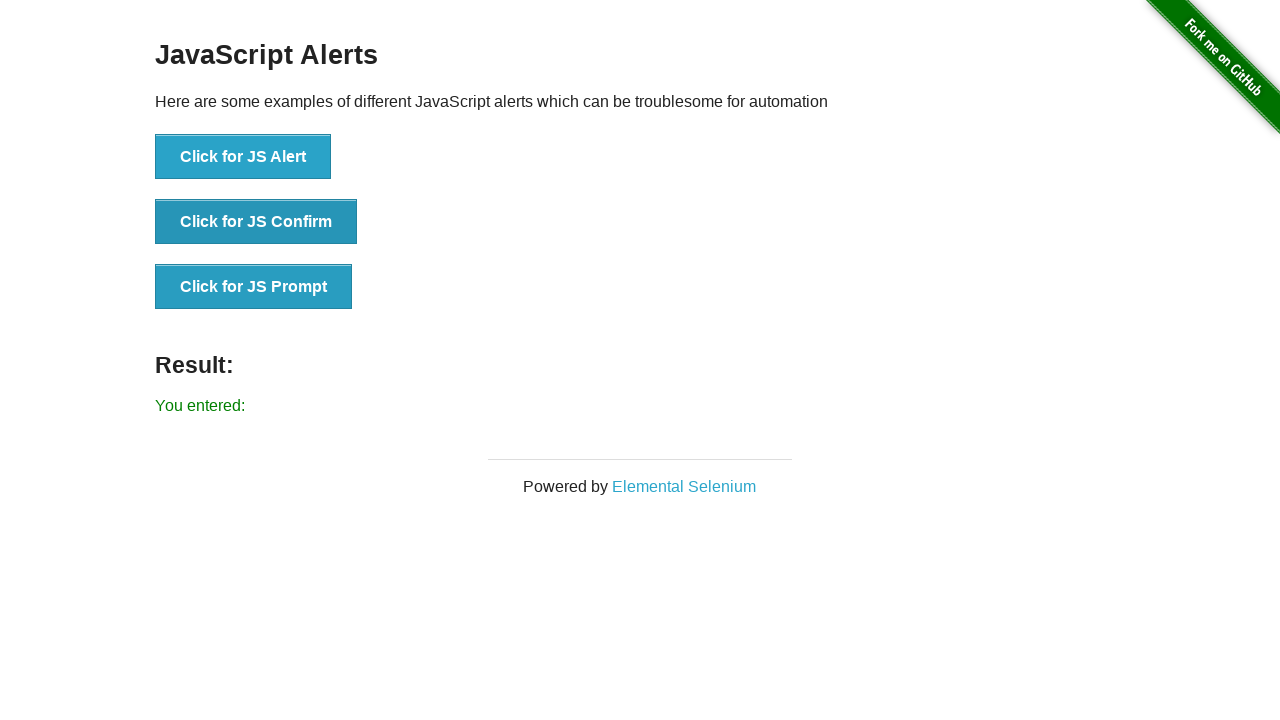

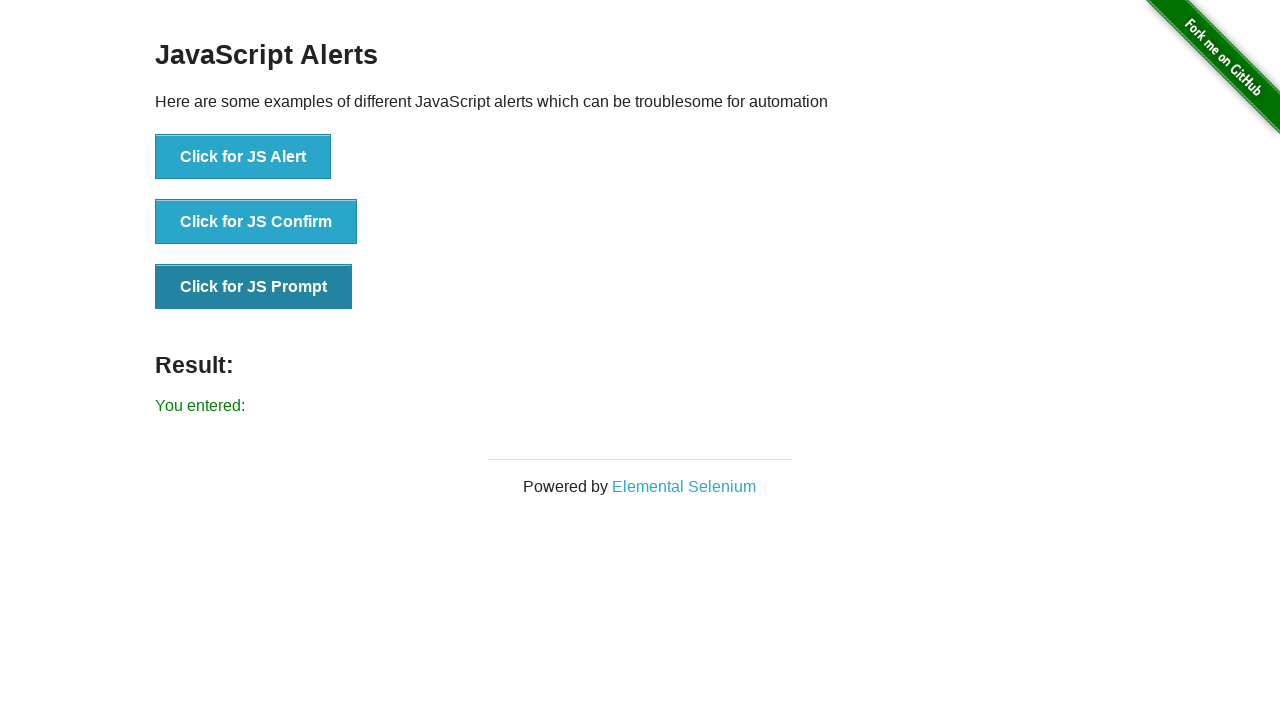